Tests handling a JavaScript confirmation alert by clicking a "Try it" button that triggers the alert, then accepting the confirmation dialog.

Starting URL: http://www.w3schools.com/js/tryit.asp?filename=tryjs_confirm

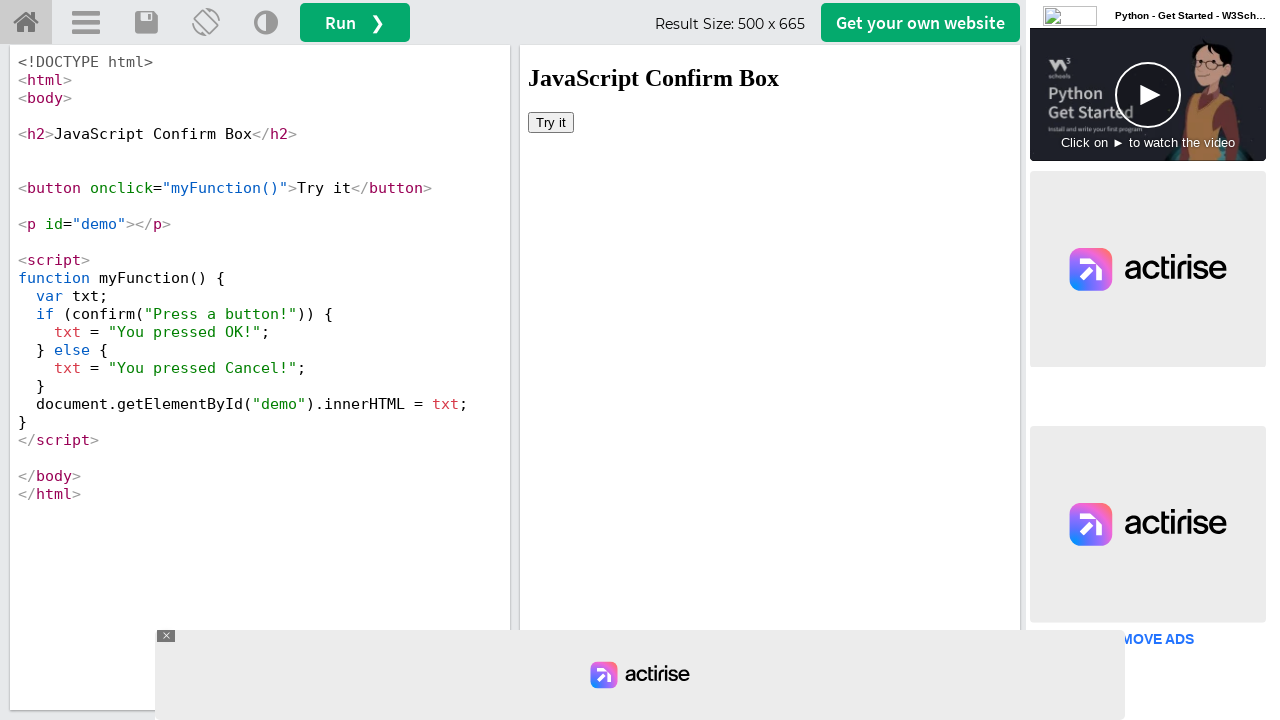

Waited 2 seconds for page to load
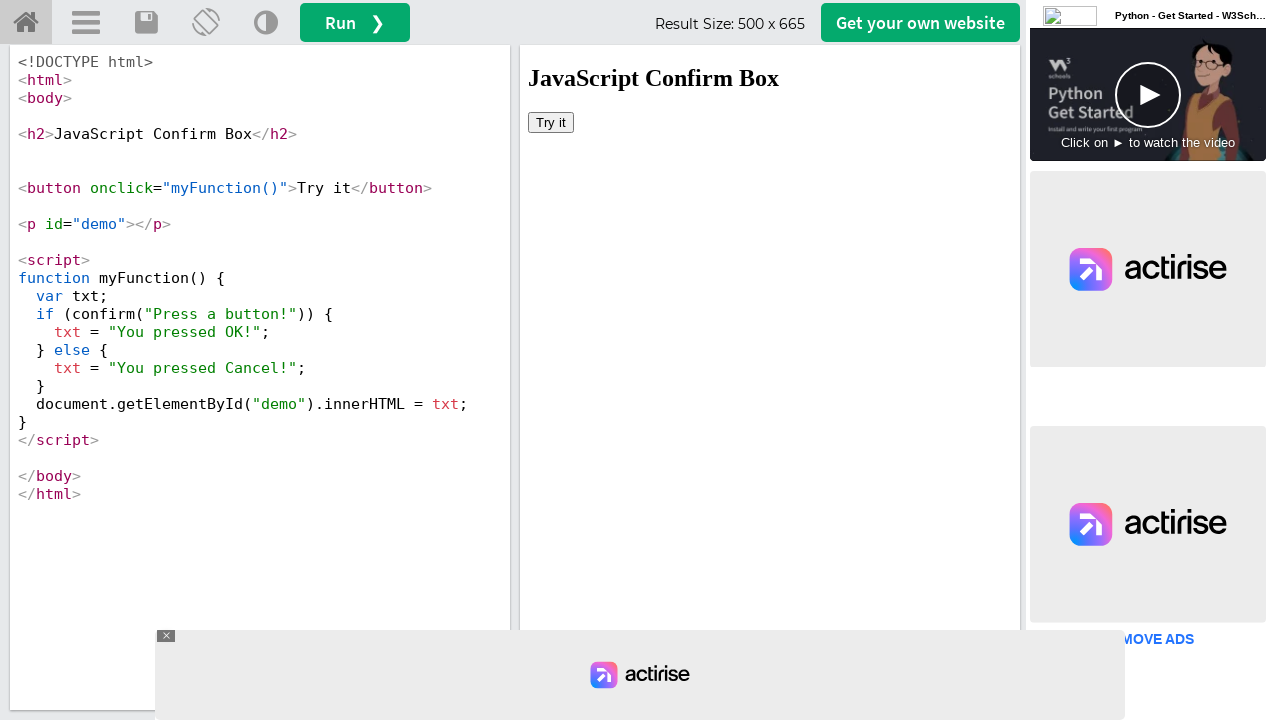

Located iframe with id 'iframeResult'
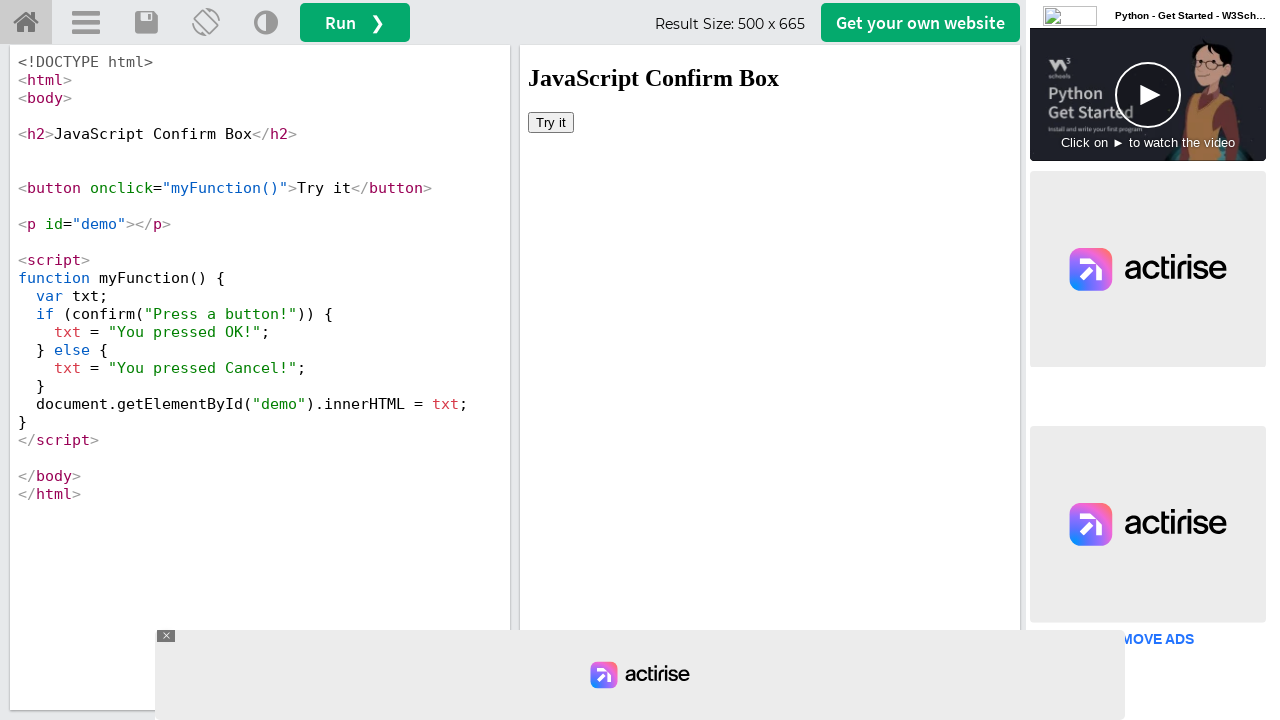

Set up dialog handler to accept confirmation alerts
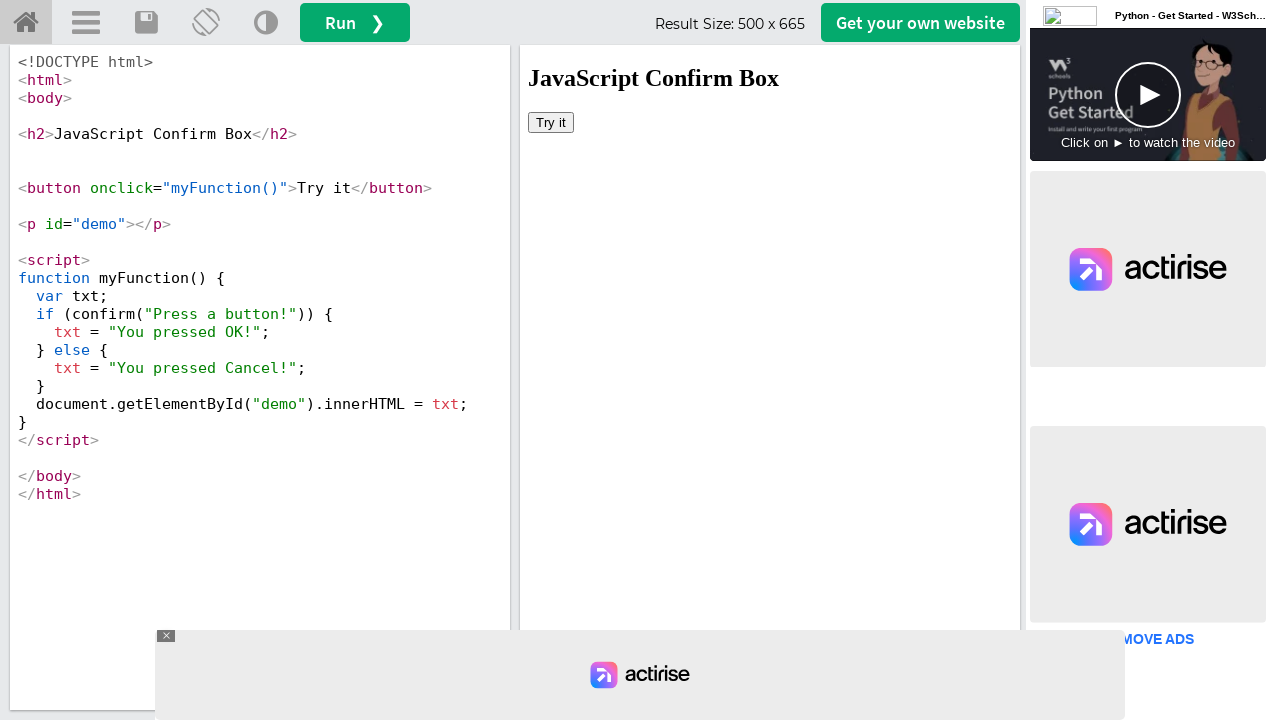

Clicked 'Try it' button inside iframe to trigger confirmation alert at (551, 122) on #iframeResult >> internal:control=enter-frame >> xpath=//button[text()='Try it']
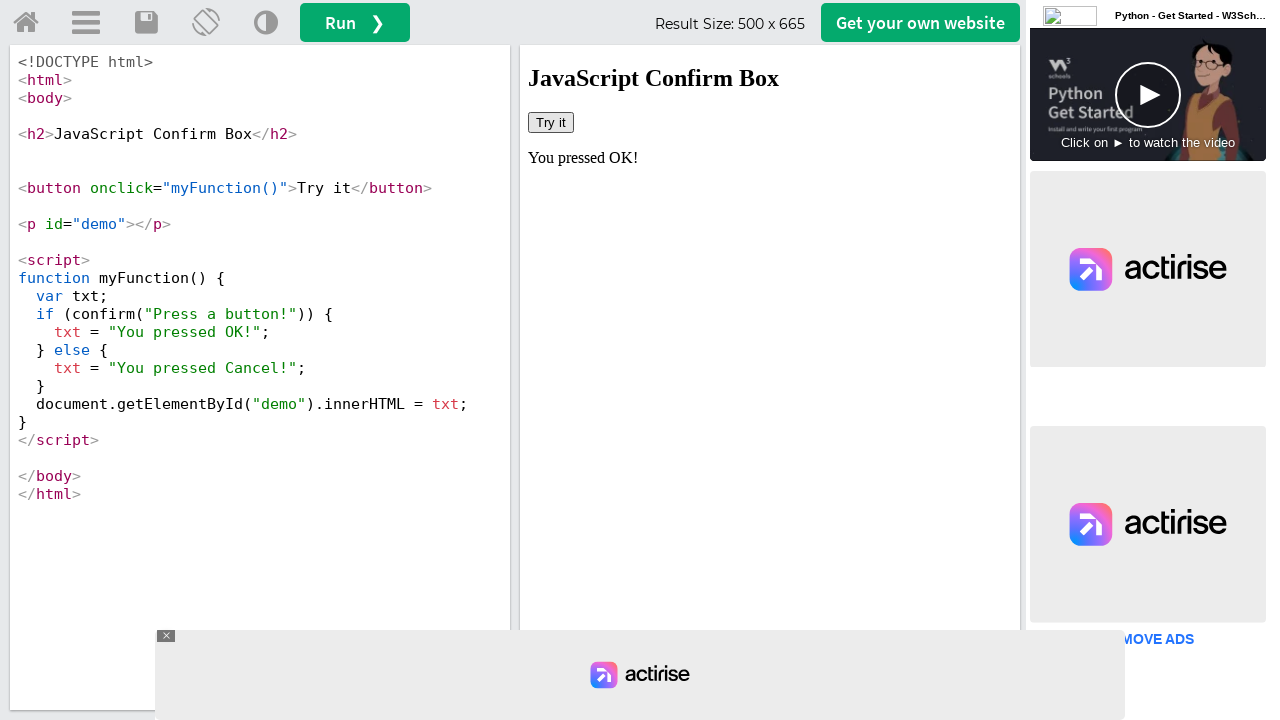

Confirmation alert was accepted by dialog handler
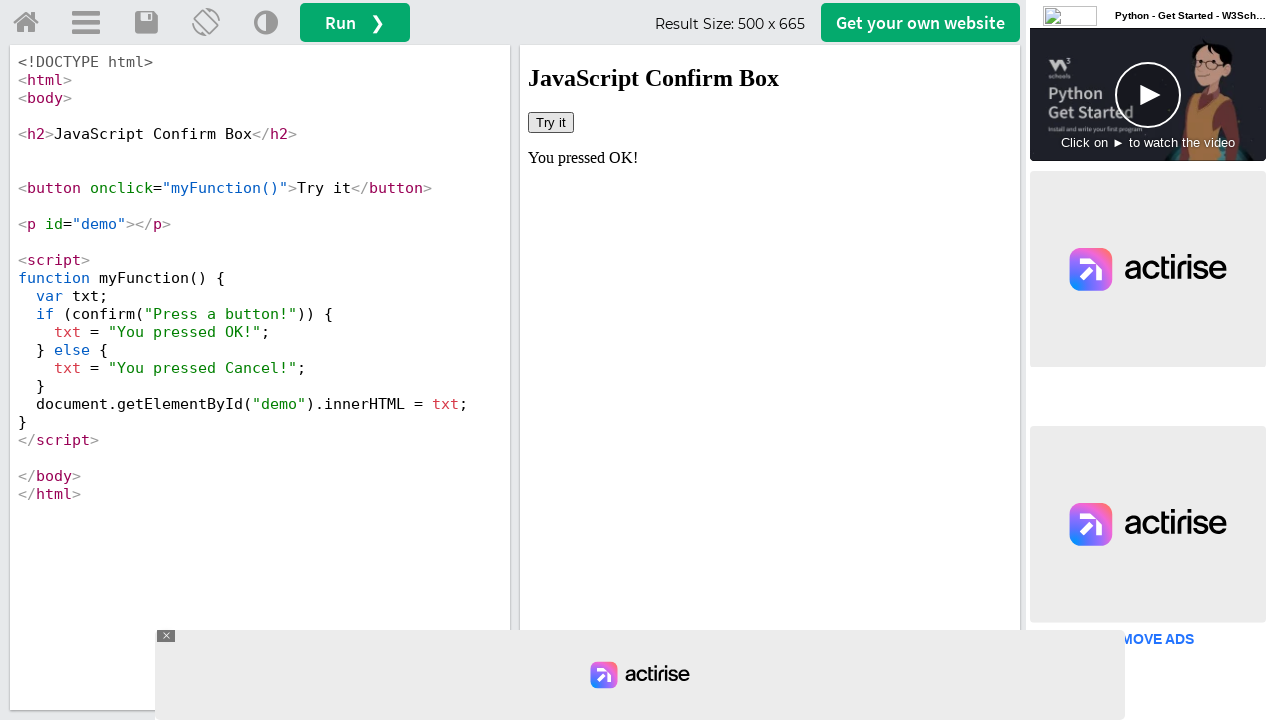

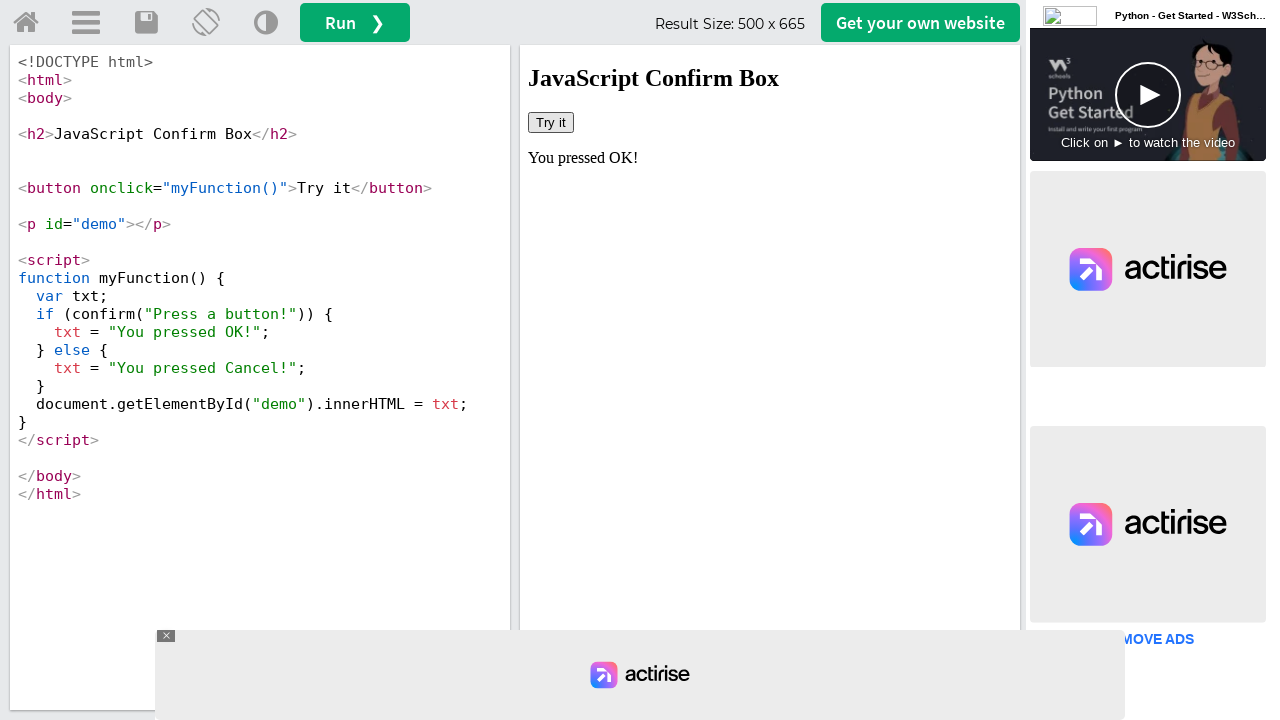